Tests navigation to the checkbox page on Formy project and verifies the page header text is "Checkboxes"

Starting URL: https://formy-project.herokuapp.com/

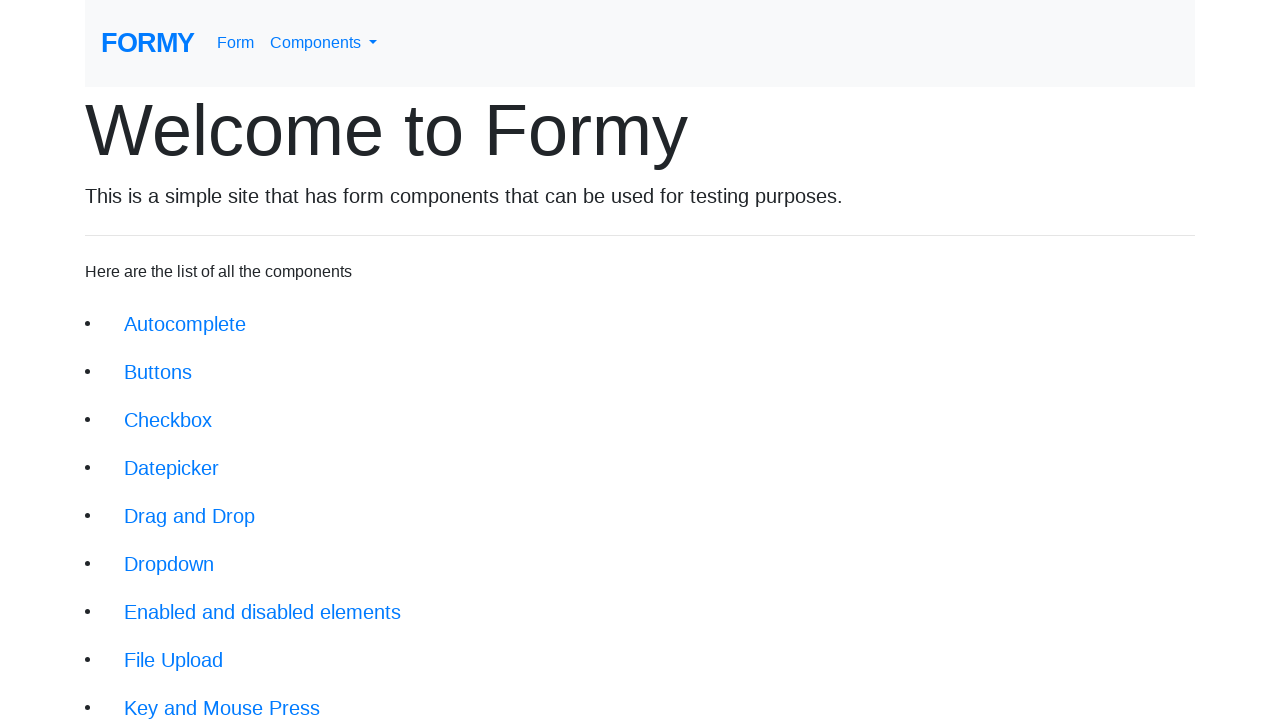

Clicked on checkbox link to navigate to checkbox page at (168, 420) on xpath=//li/a[@href='/checkbox']
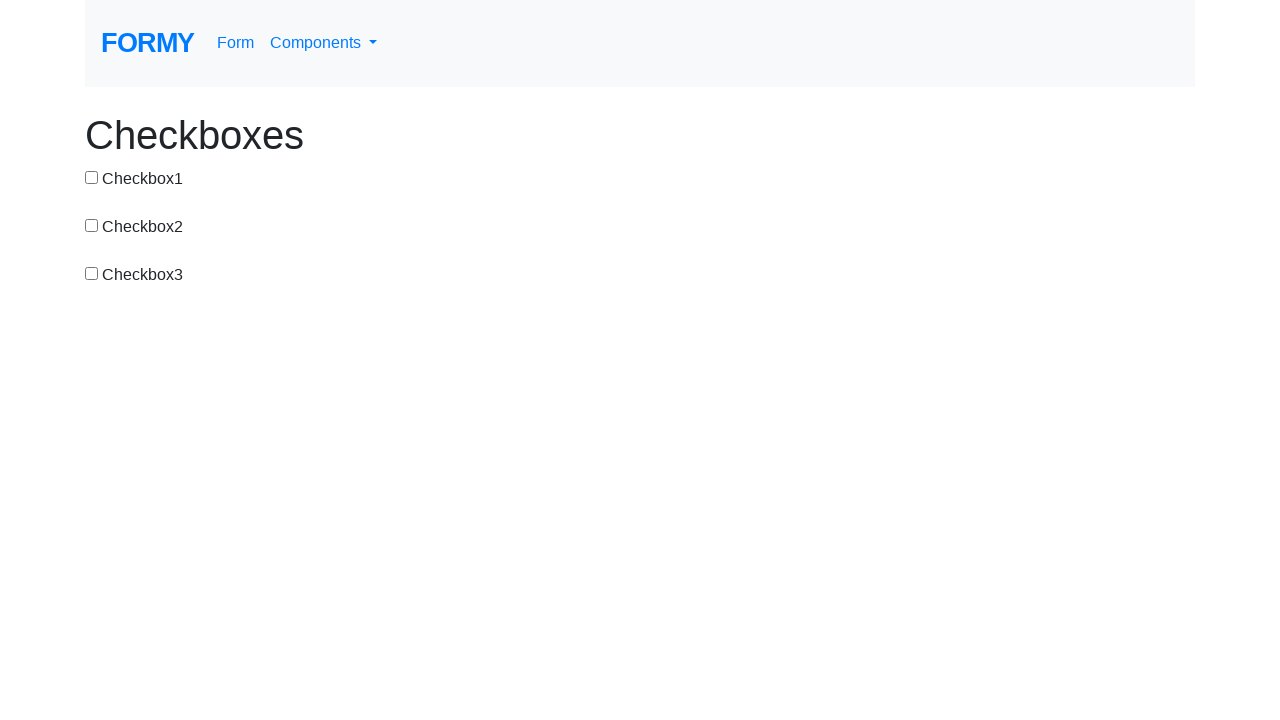

Waited for h1 header to load on checkbox page
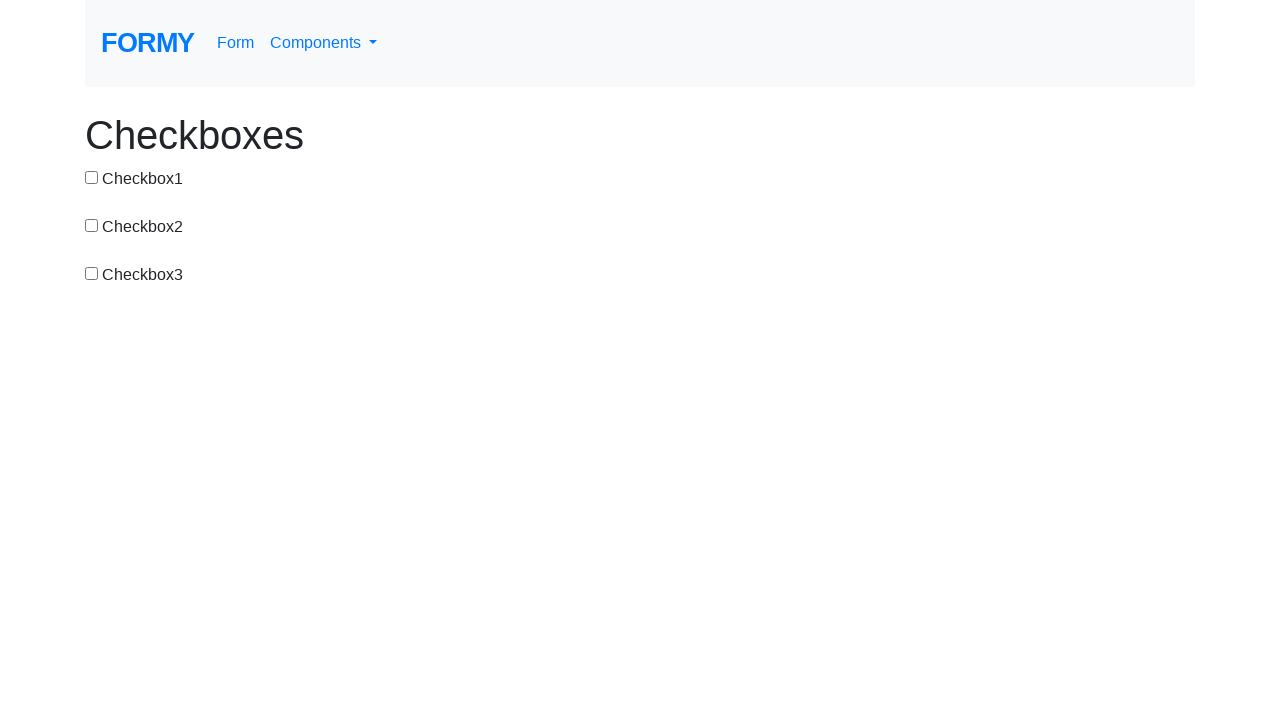

Verified page header text is 'Checkboxes'
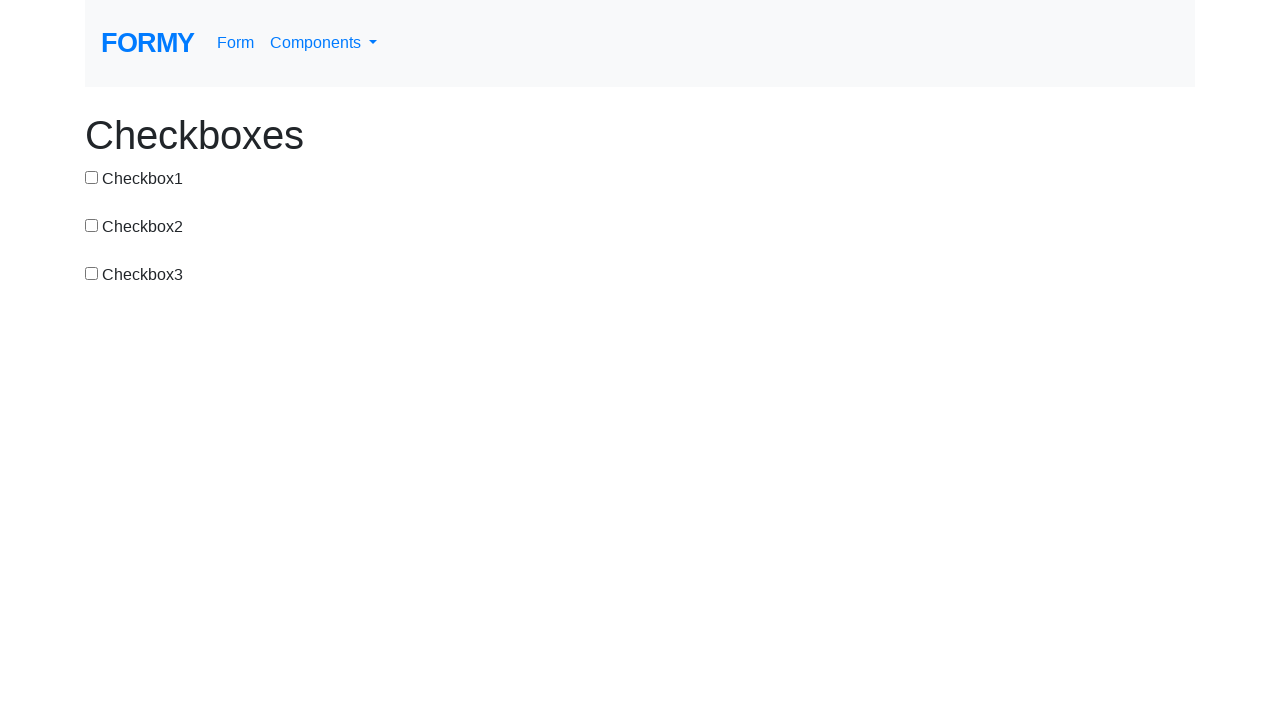

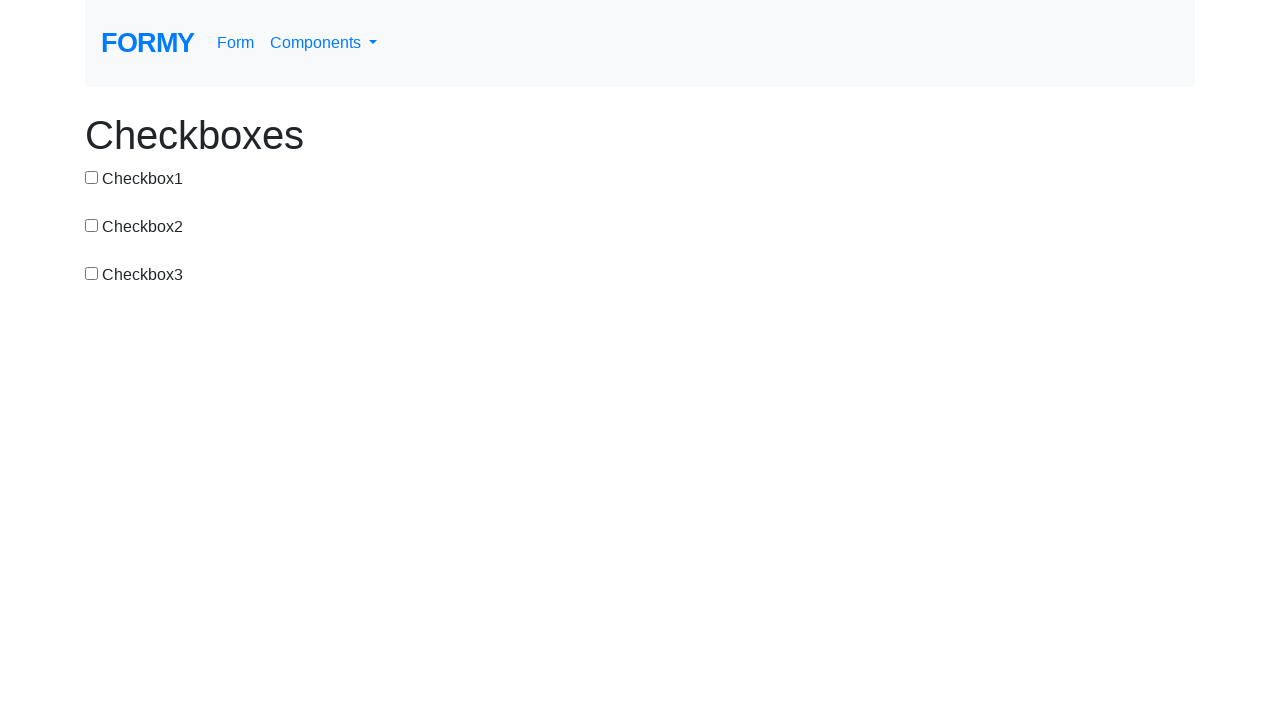